Scrolls to the submit button using JavaScript scroll functionality

Starting URL: https://demo.automationtesting.in/Register.html

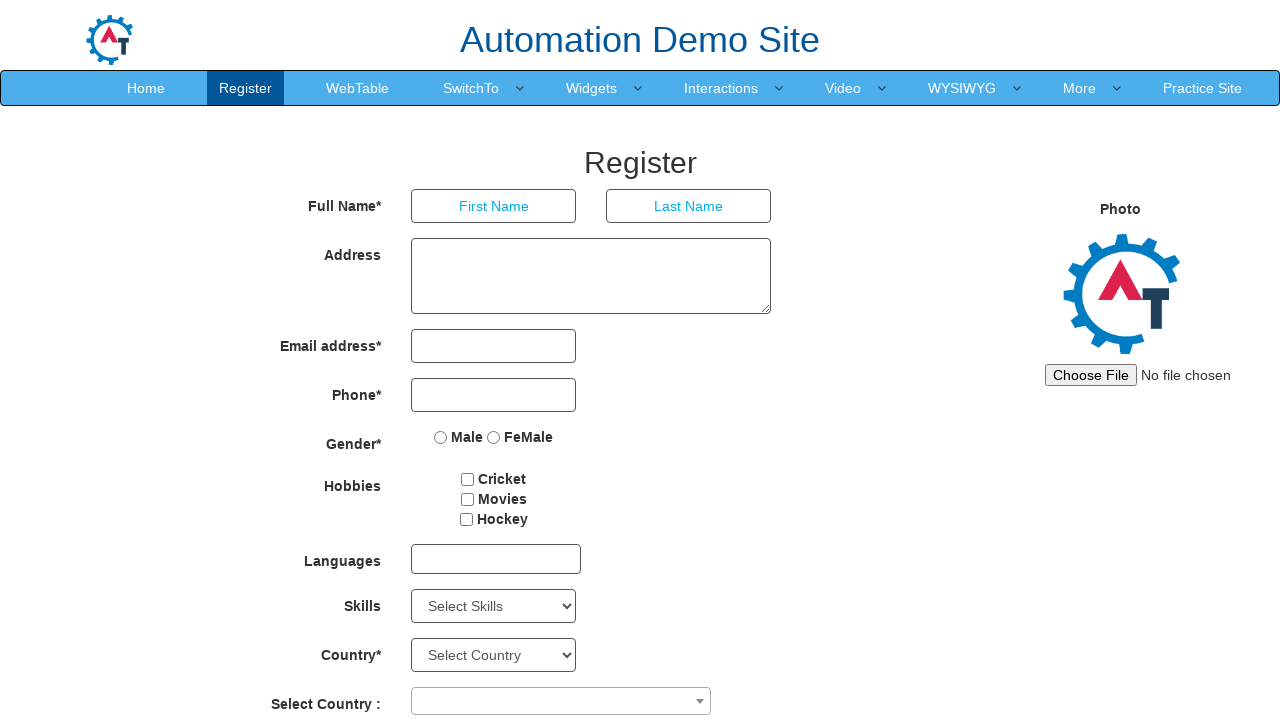

Password field became visible
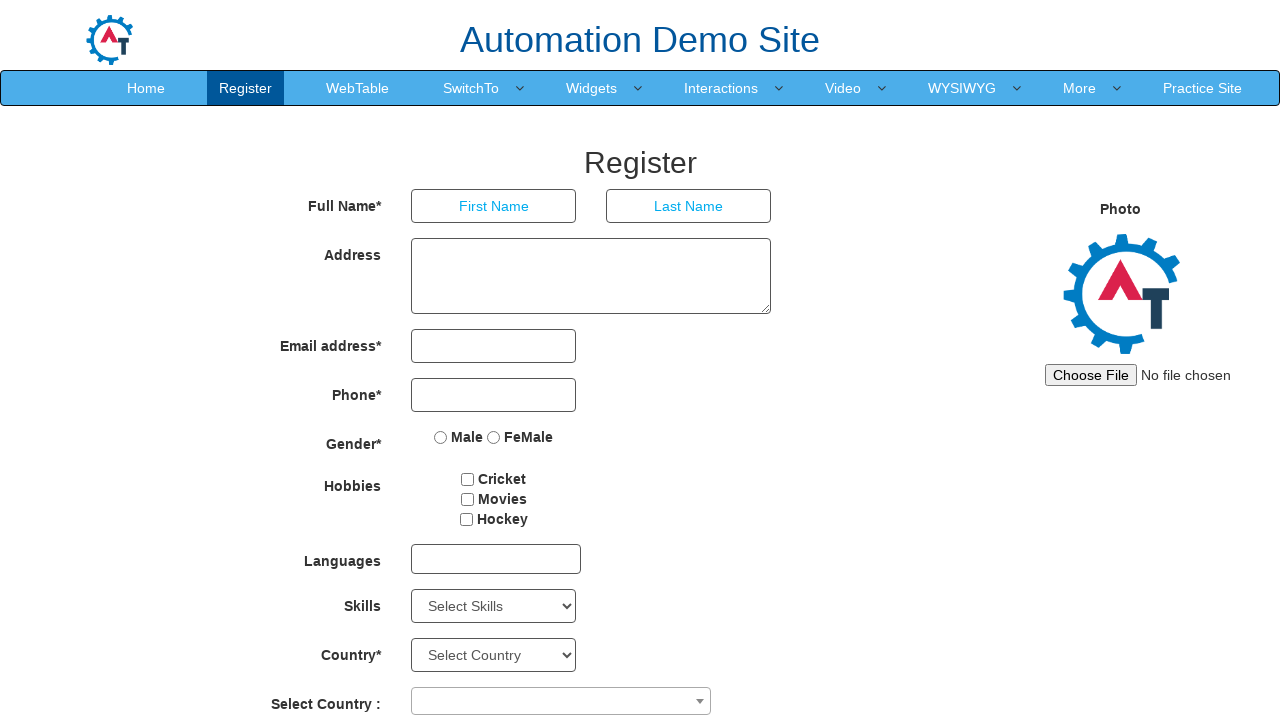

Scrolled to submit button using JavaScript scroll functionality
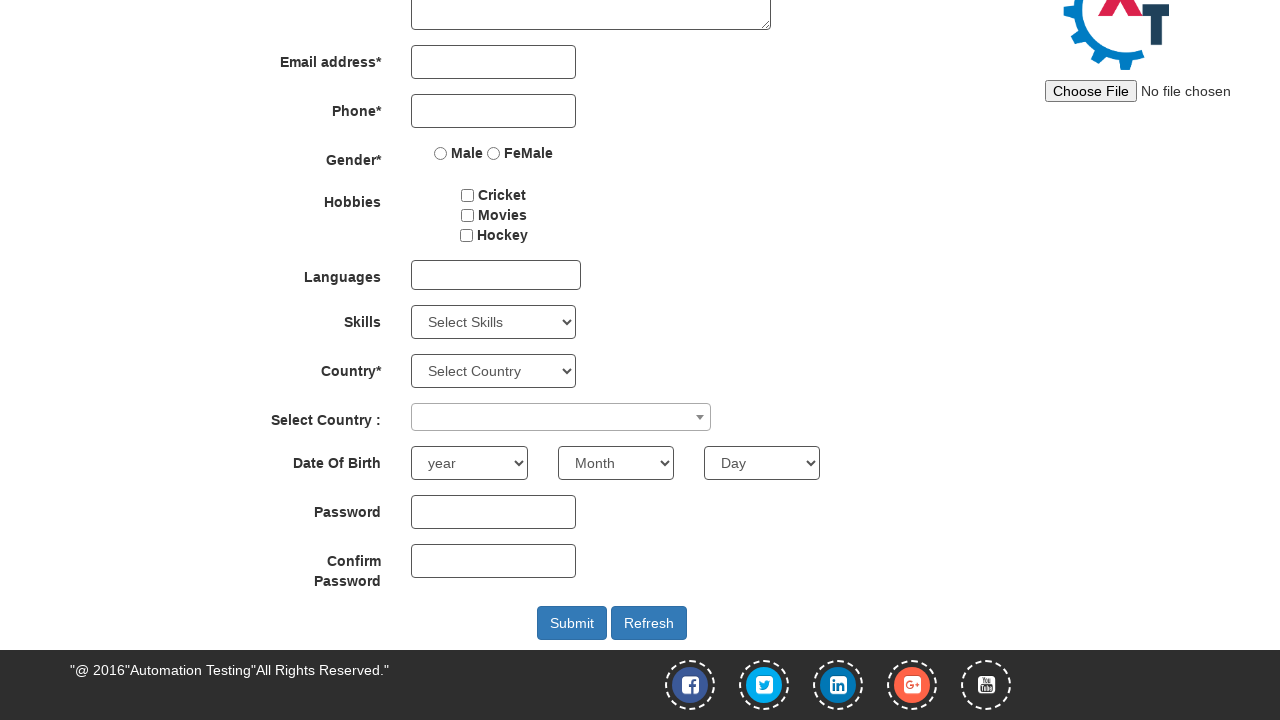

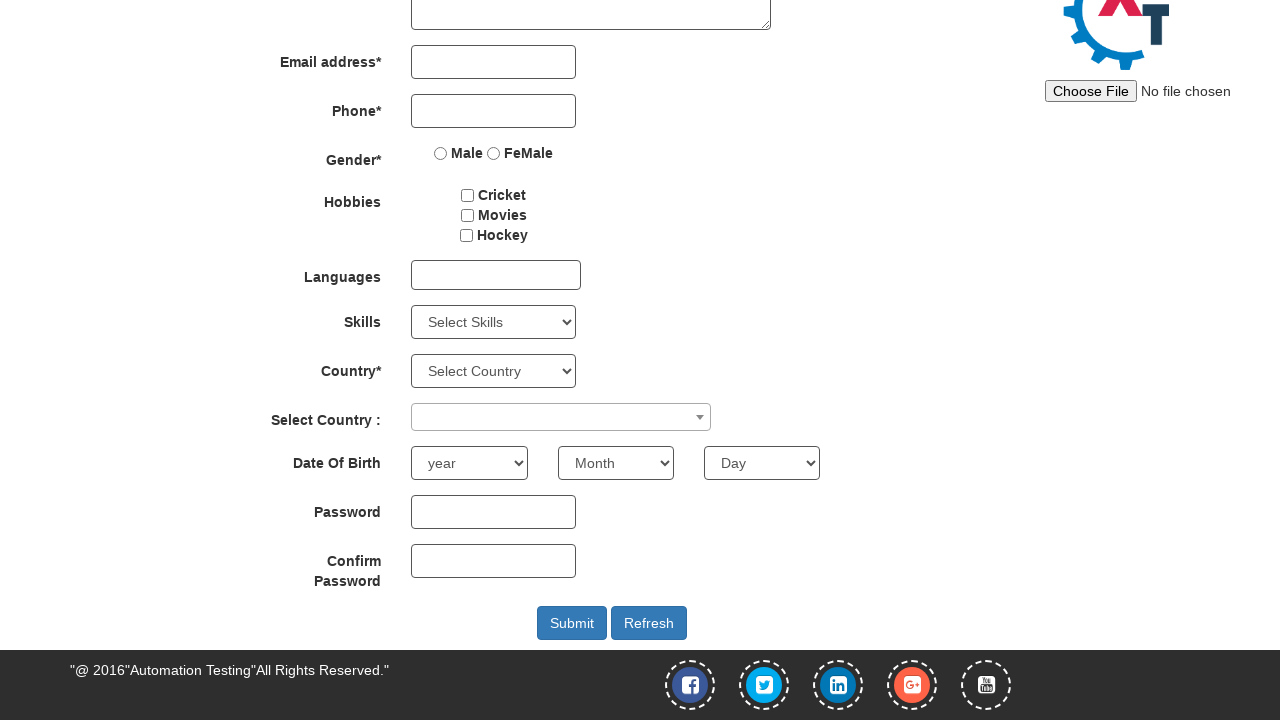